Tests browser back navigation by going to another site and then navigating back to the original Steam page.

Starting URL: https://store.steampowered.com/?l=russian

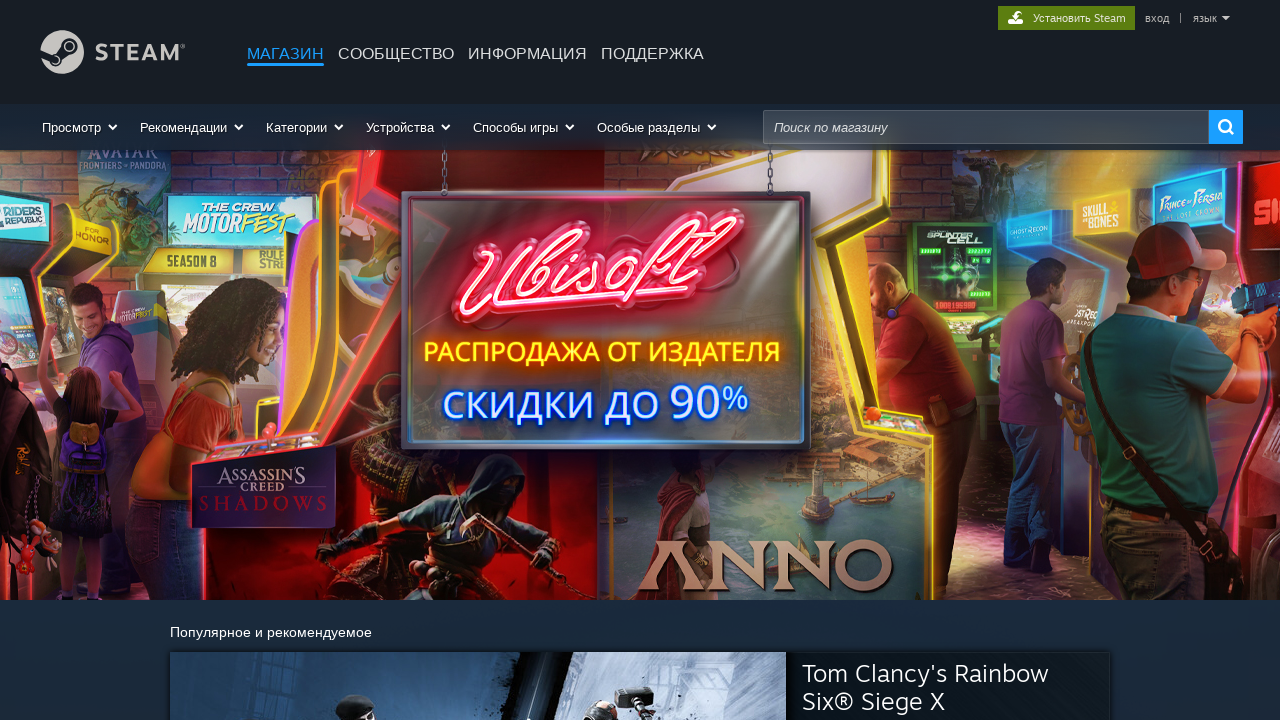

Navigated to Steam store in Russian
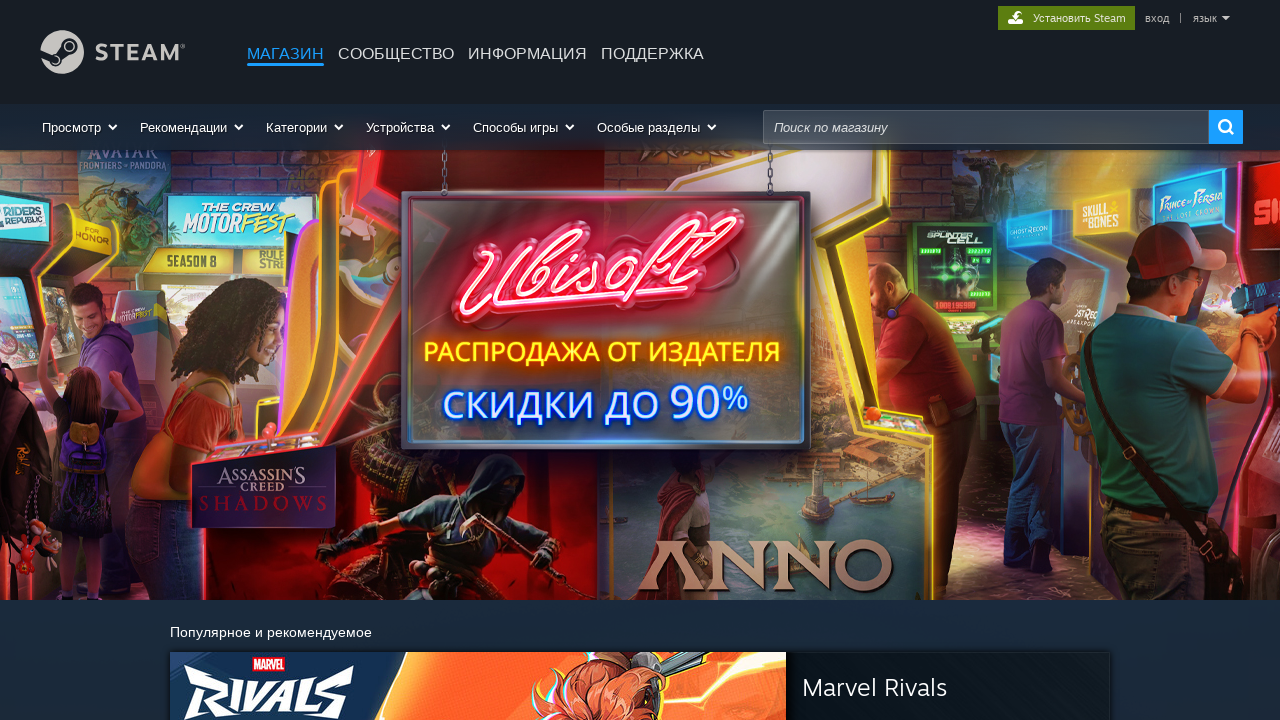

Navigated to external website button-one.ru
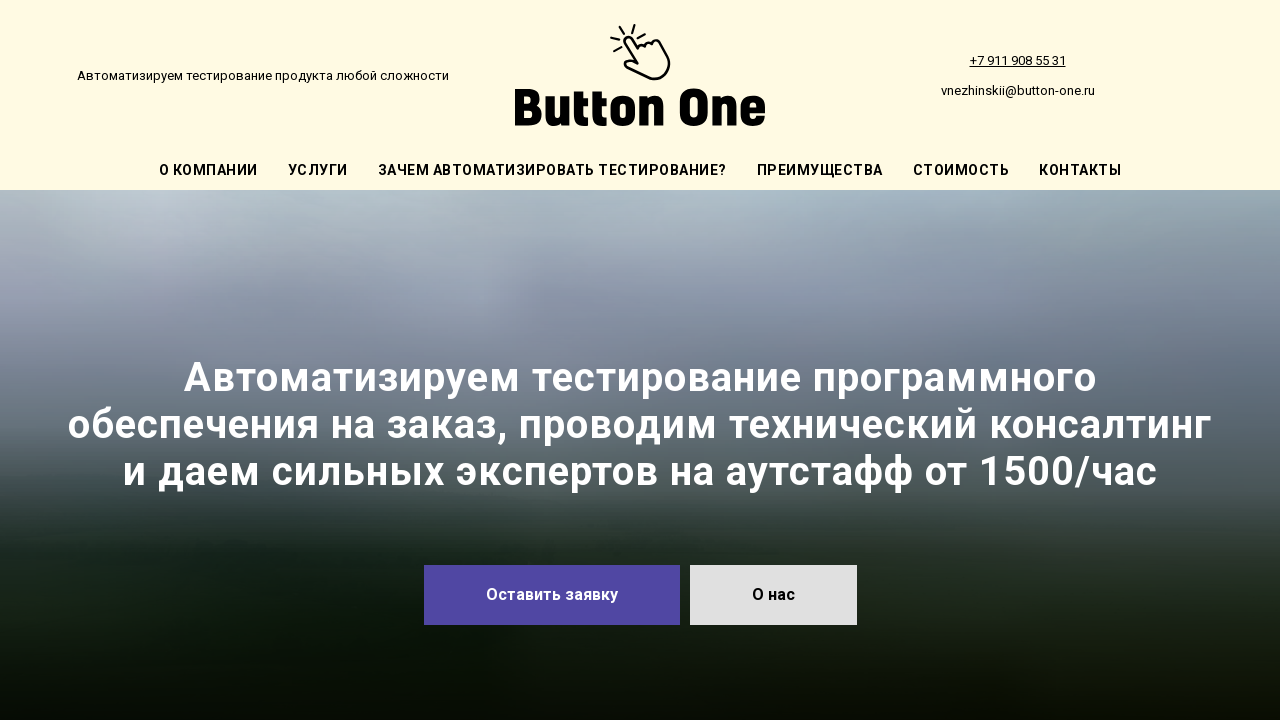

Navigated back to previous page
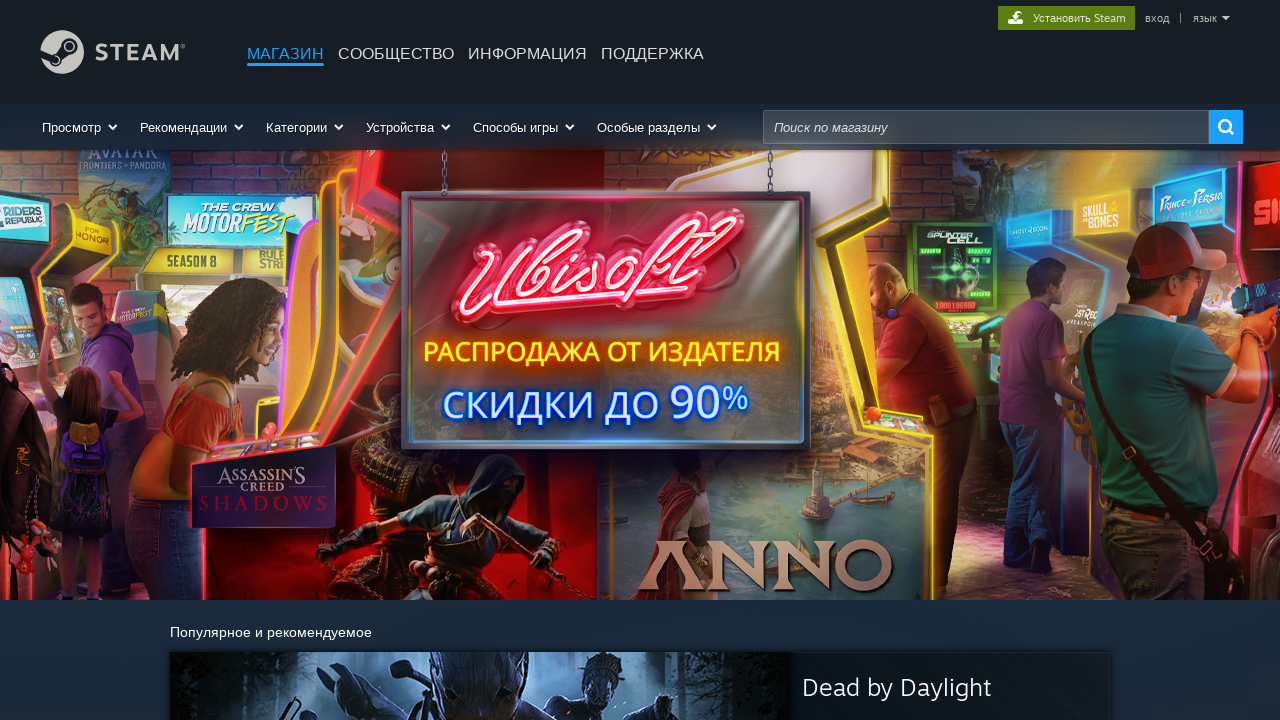

Verified URL is back to Steam store in Russian
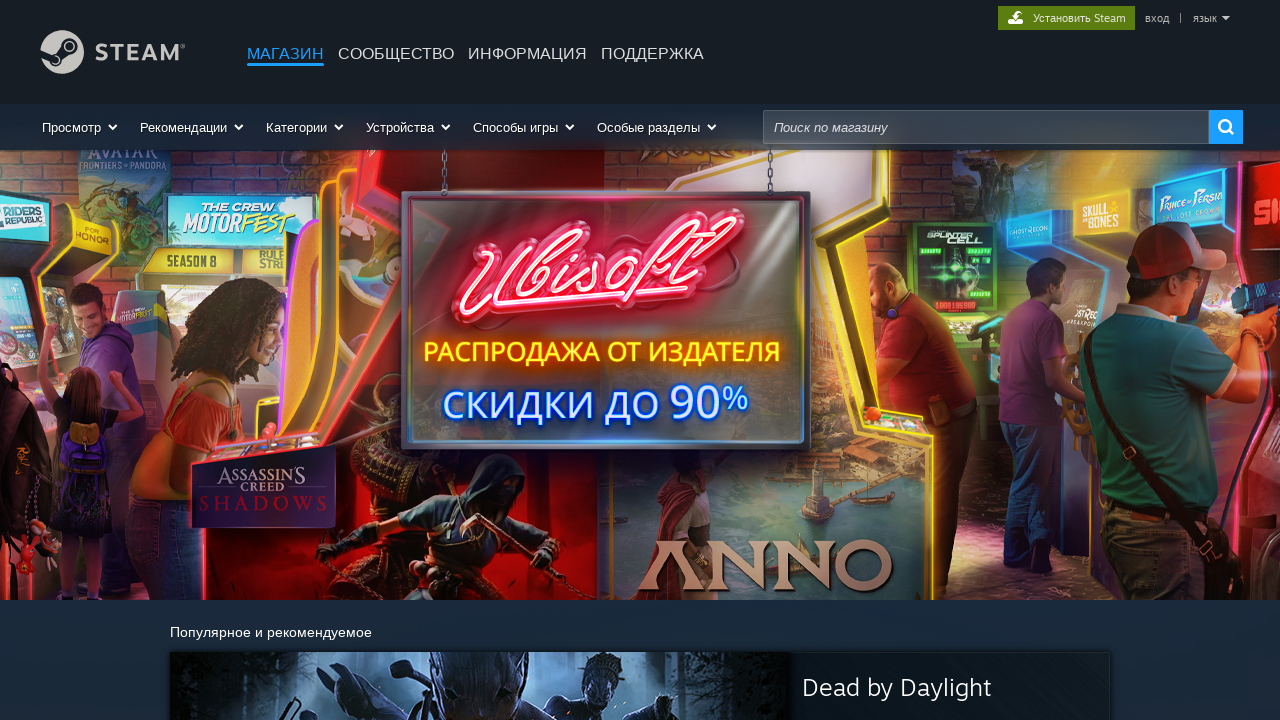

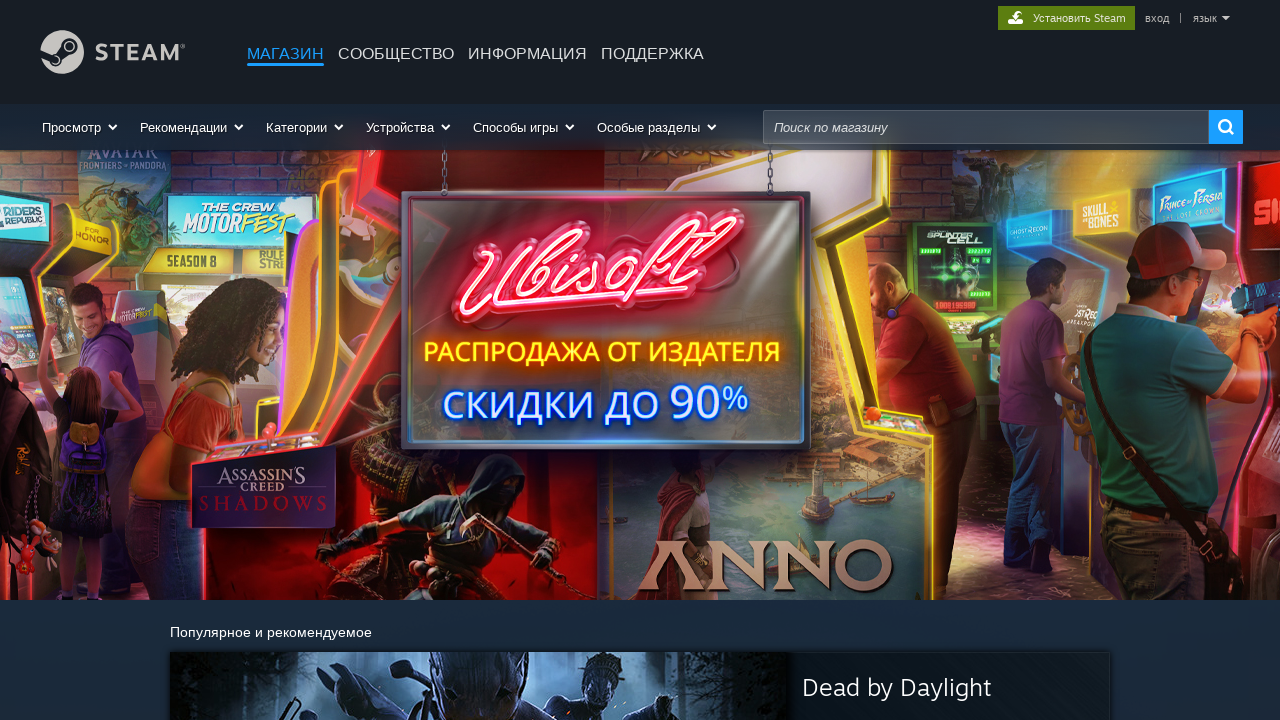